Tests multi-window handling by opening a new browser window, navigating to a different page to extract a course name, then switching back to the original window and filling a form field with that course name.

Starting URL: https://rahulshettyacademy.com/angularpractice/

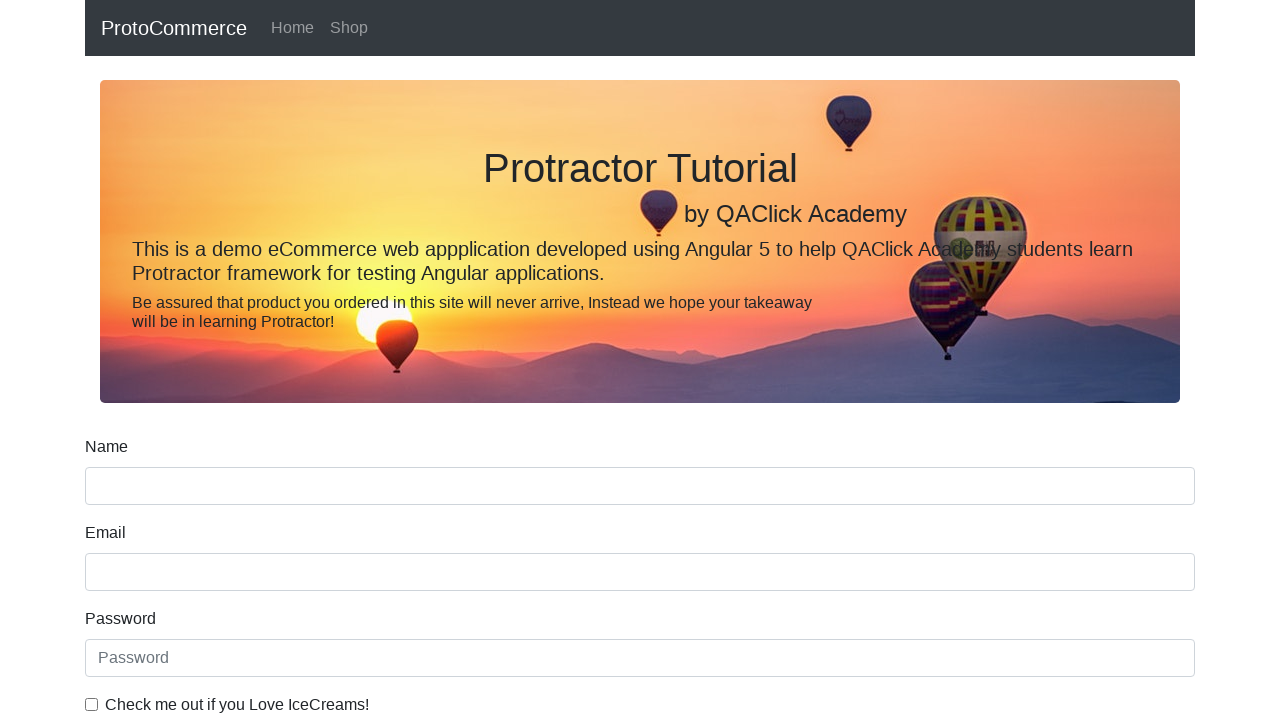

Opened a new browser window/tab
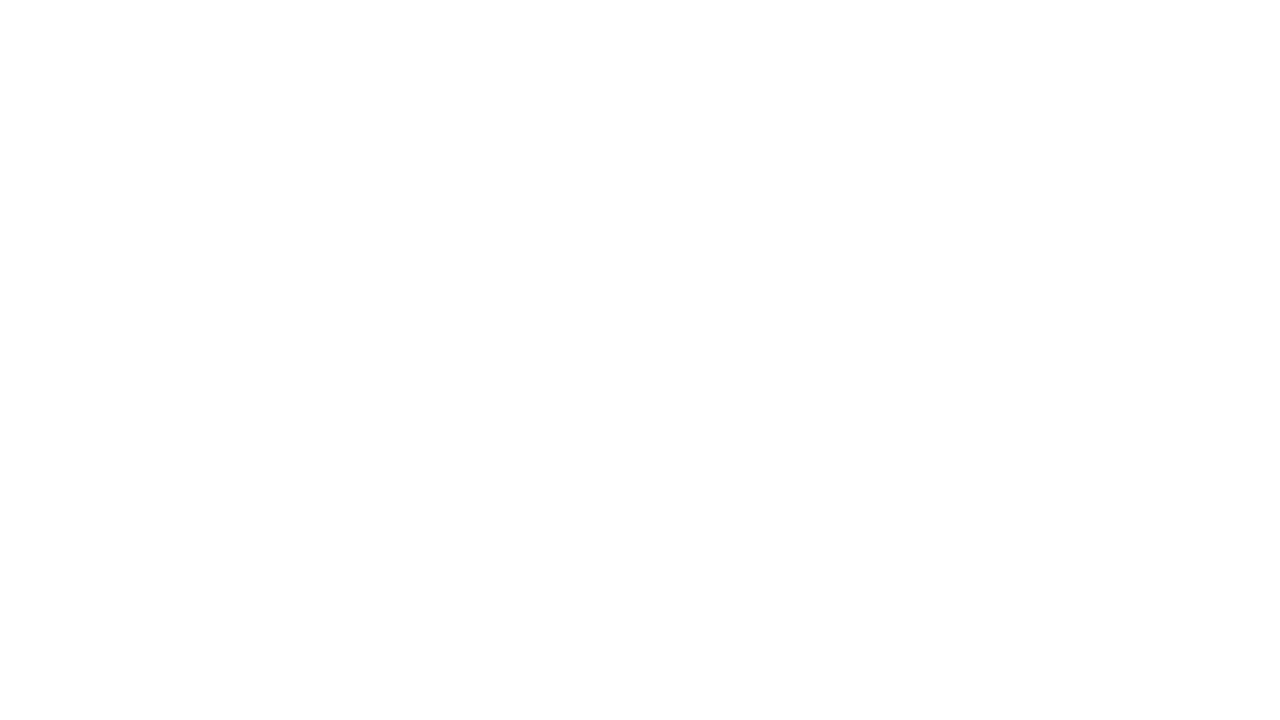

Navigated to https://rahulshettyacademy.com/ in new window
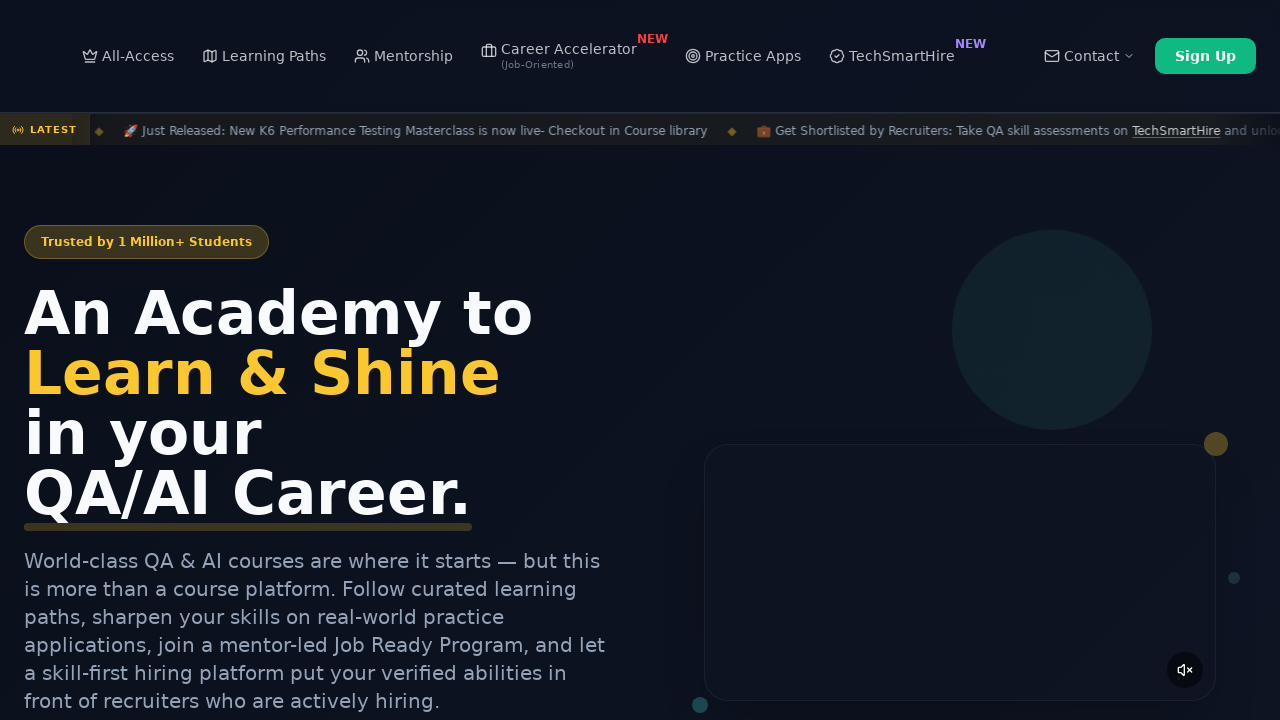

Located course links on the new page
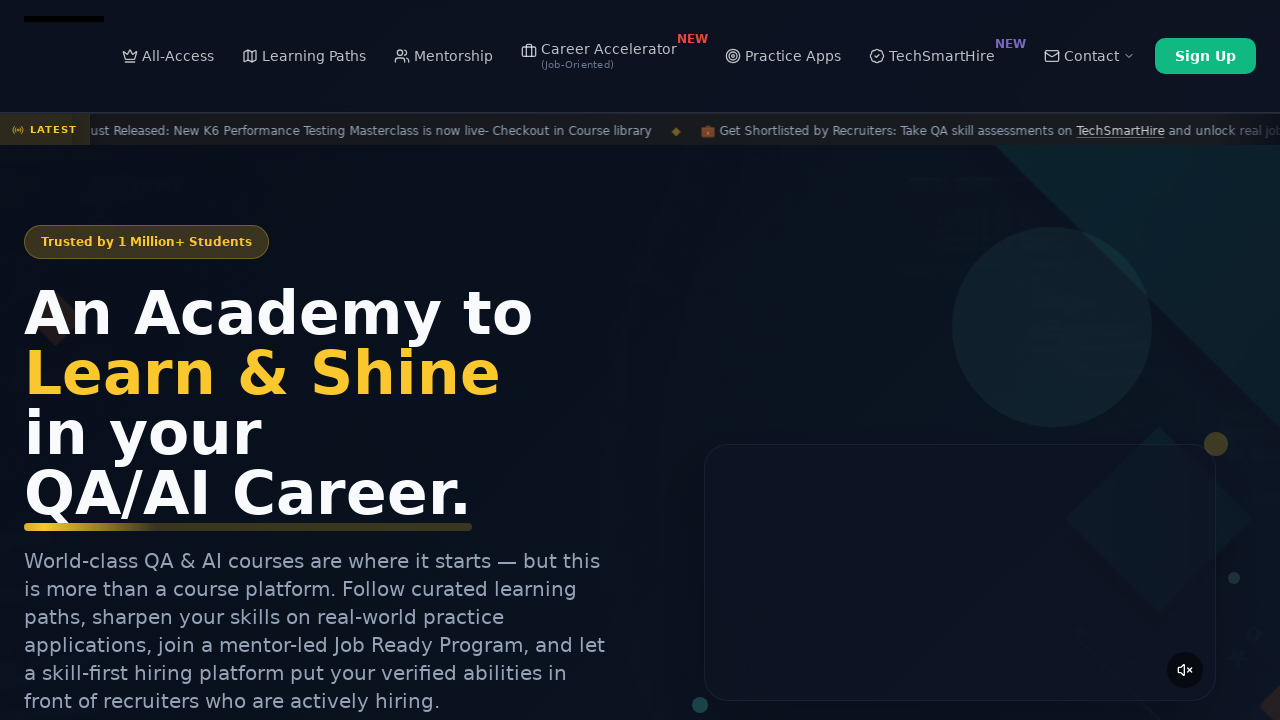

Extracted course name: Playwright Testing
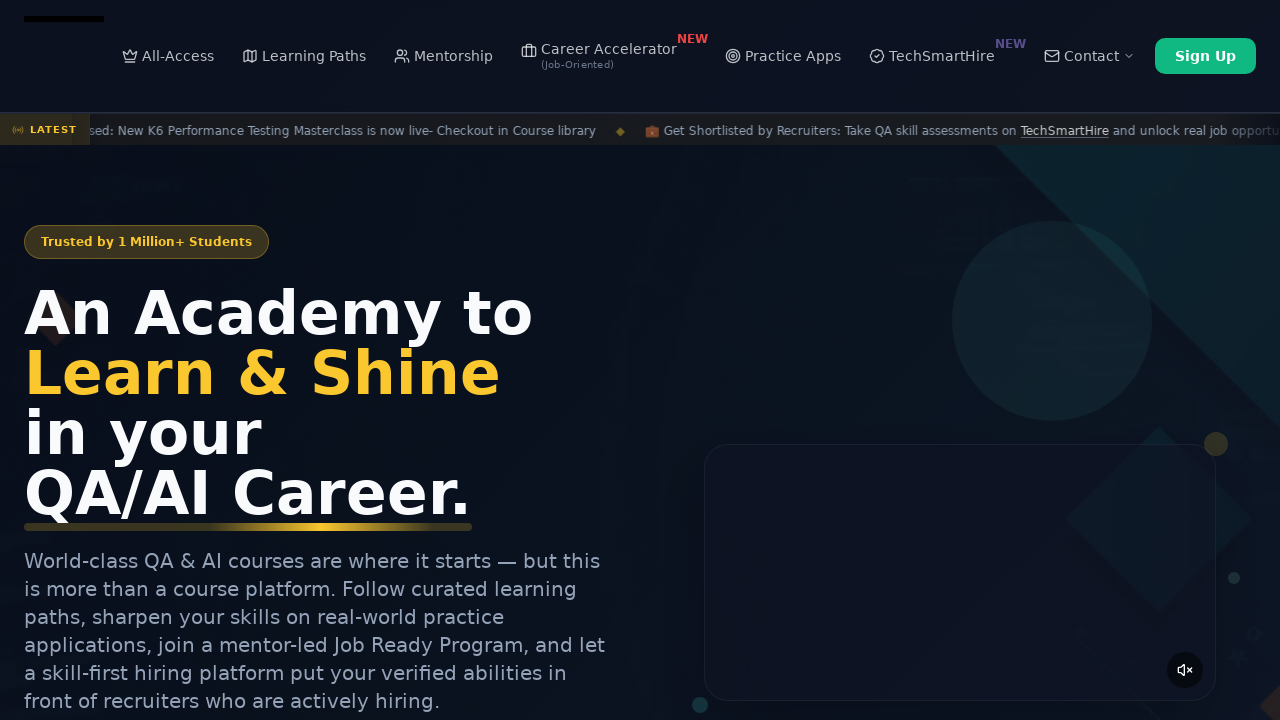

Switched back to original window
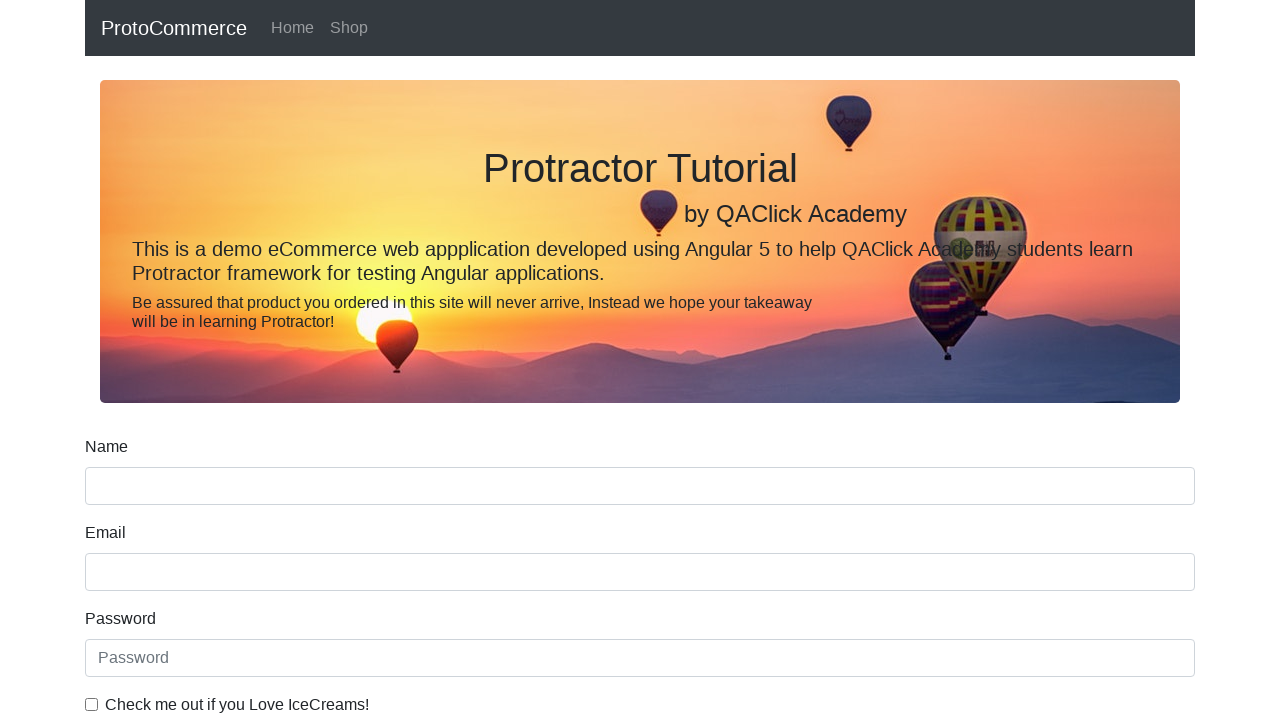

Filled name field with course name: Playwright Testing on [name='name']
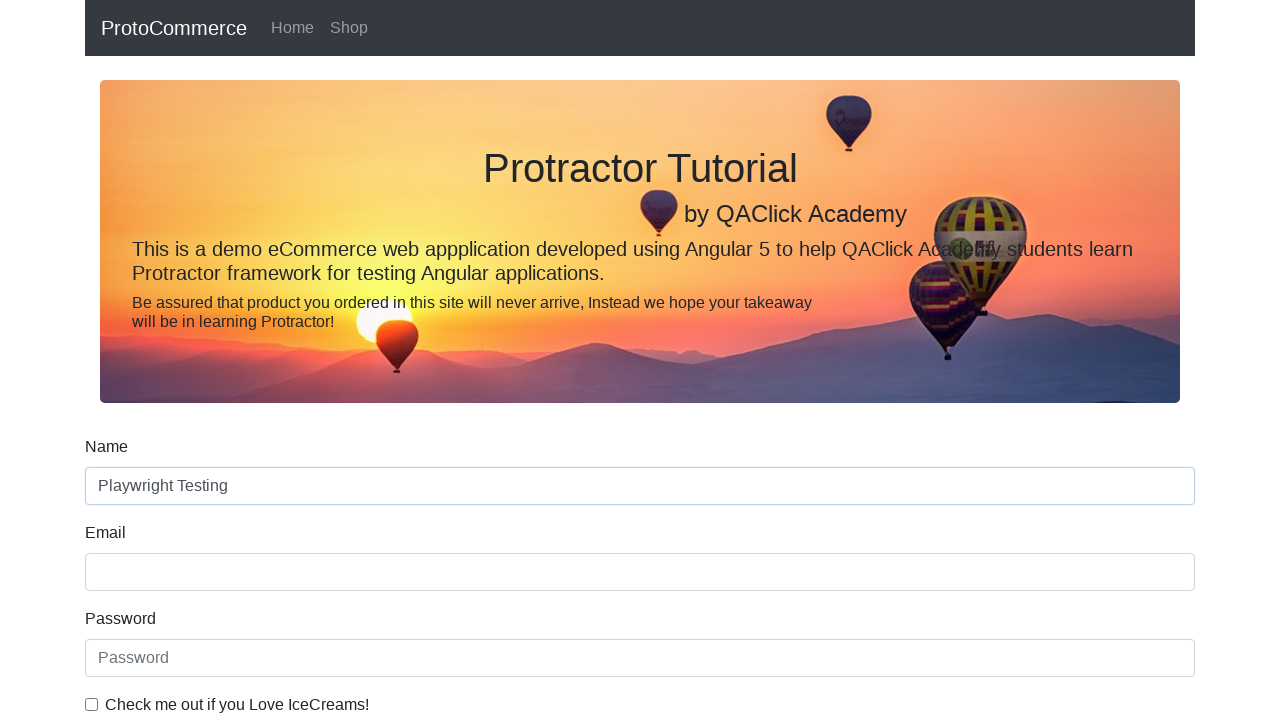

Waited 500ms to ensure form field was filled
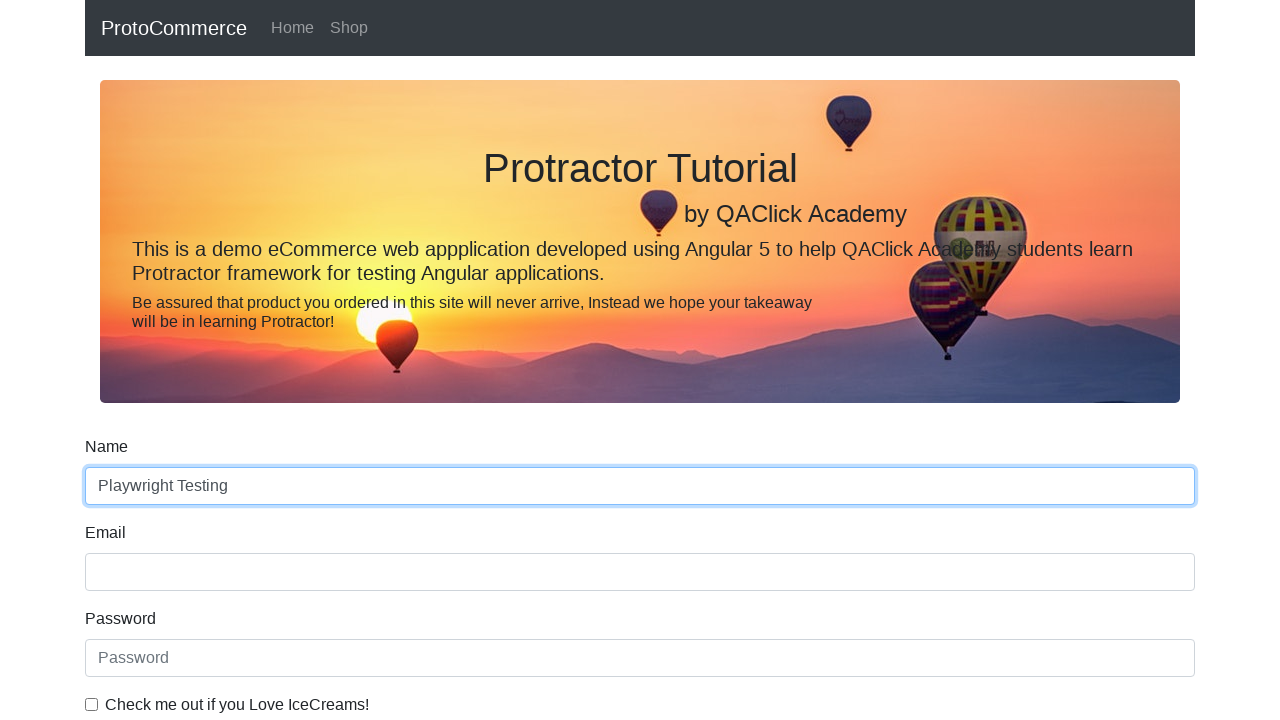

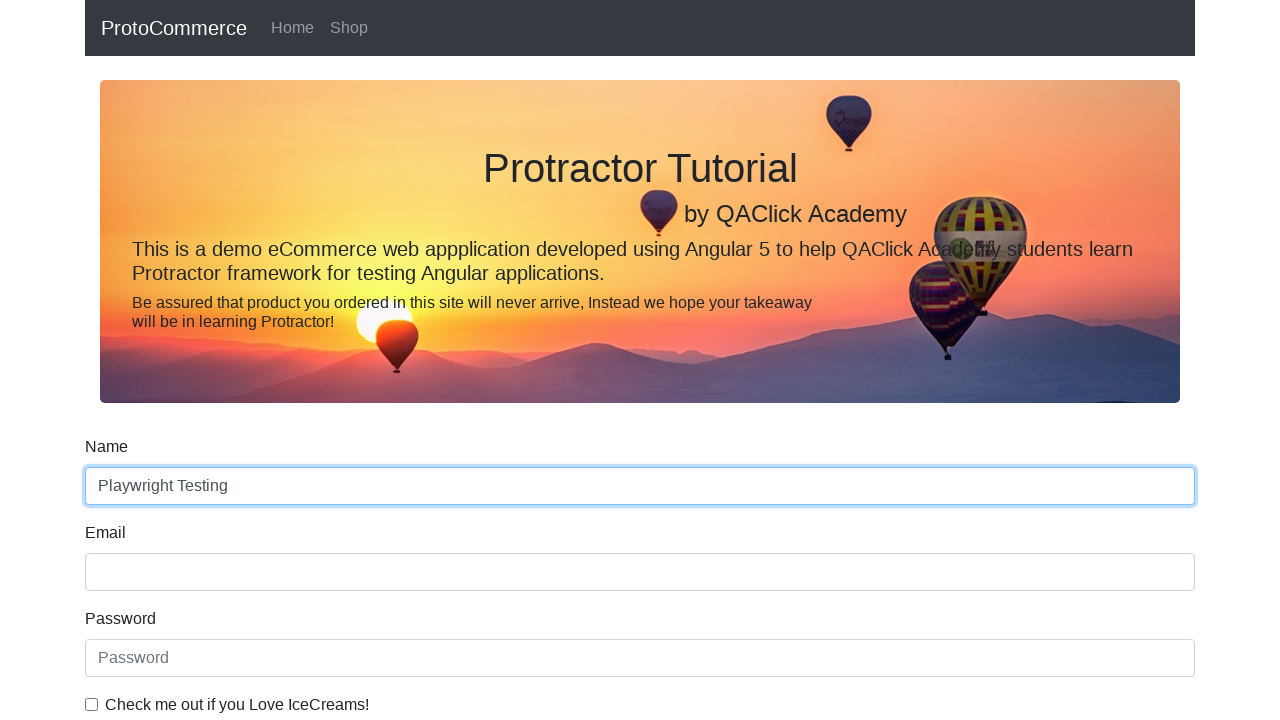